Tests modal dialog functionality by opening a modal via button click and then closing it using the close button

Starting URL: https://formy-project.herokuapp.com/modal

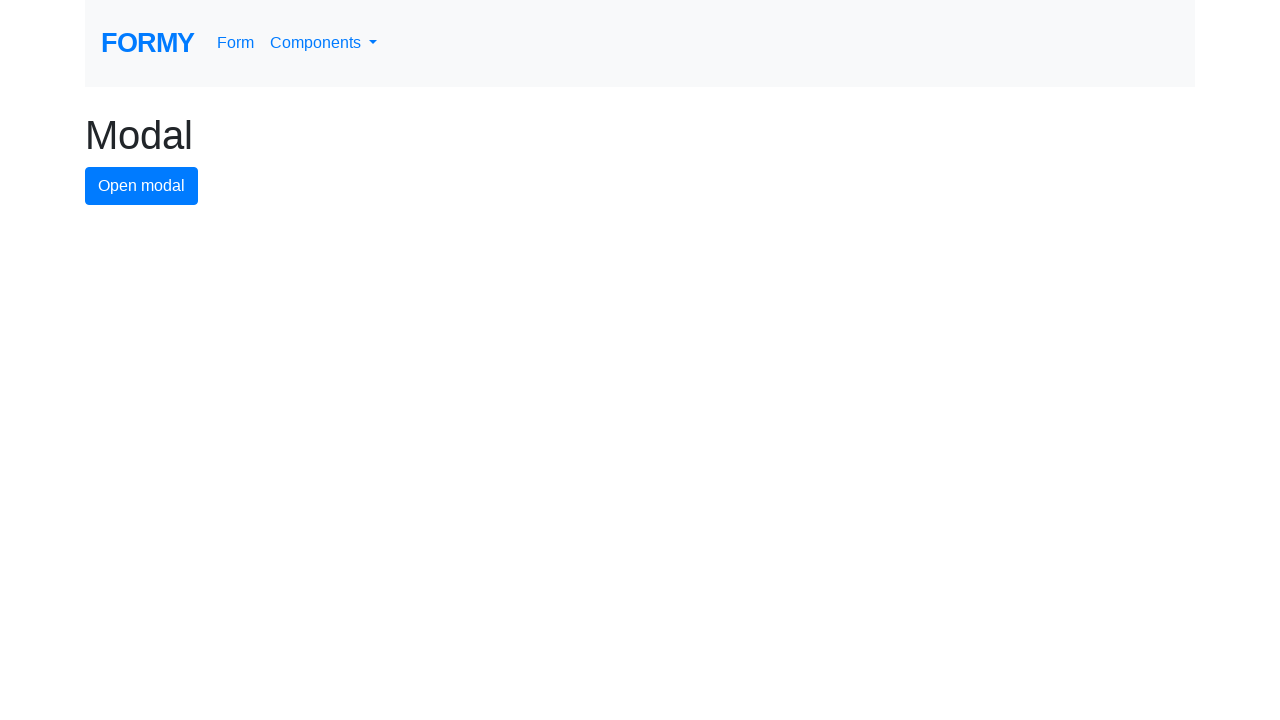

Clicked modal button to open the modal dialog at (142, 186) on #modal-button
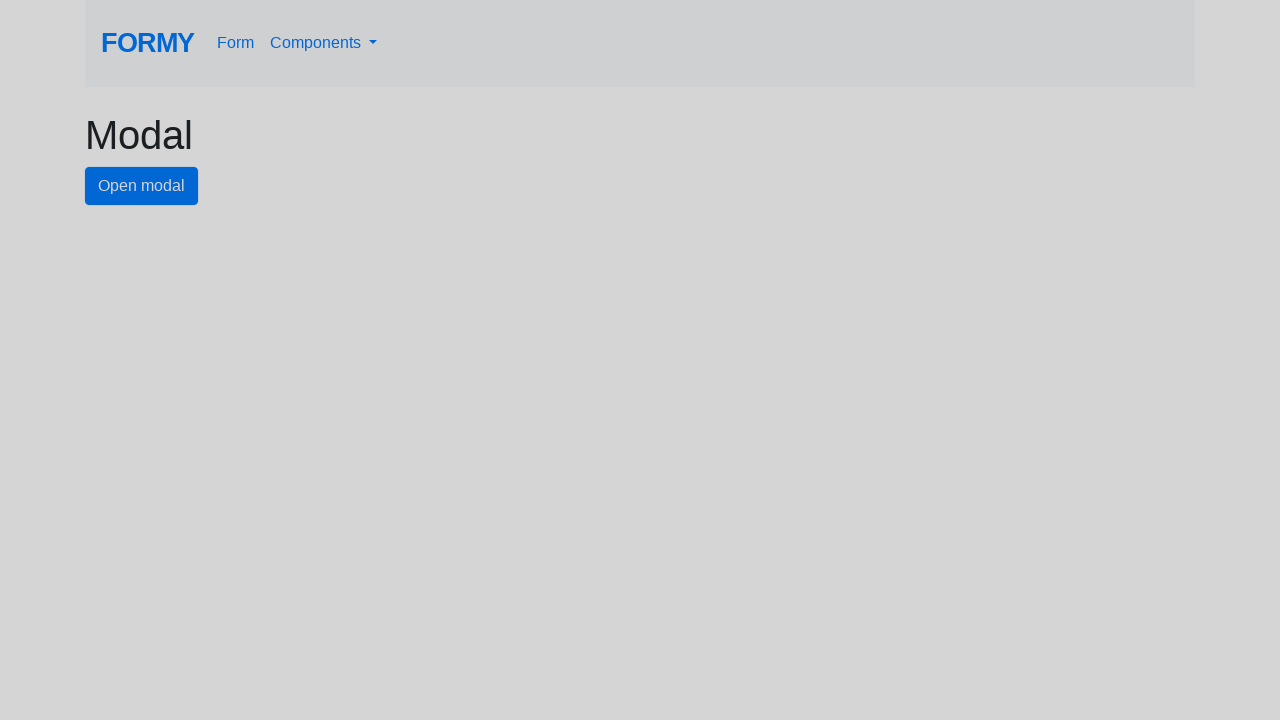

Modal dialog appeared and close button is visible
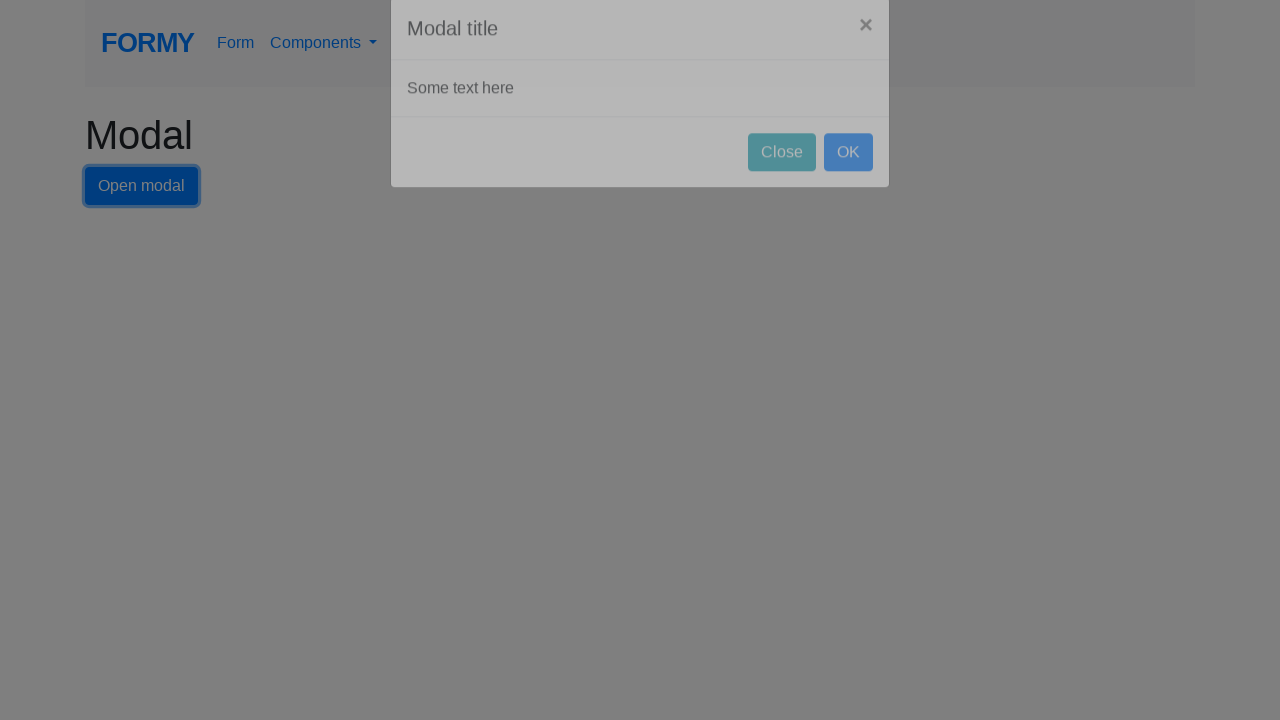

Clicked close button to close the modal dialog at (782, 184) on #close-button
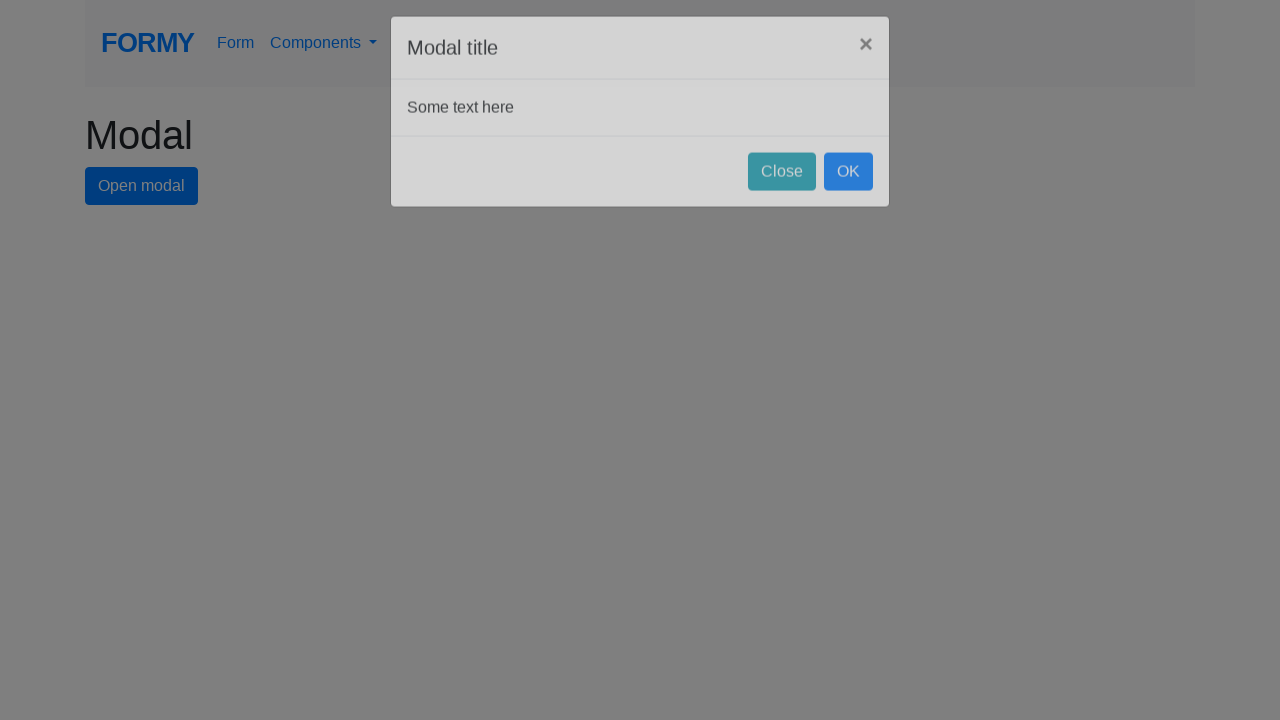

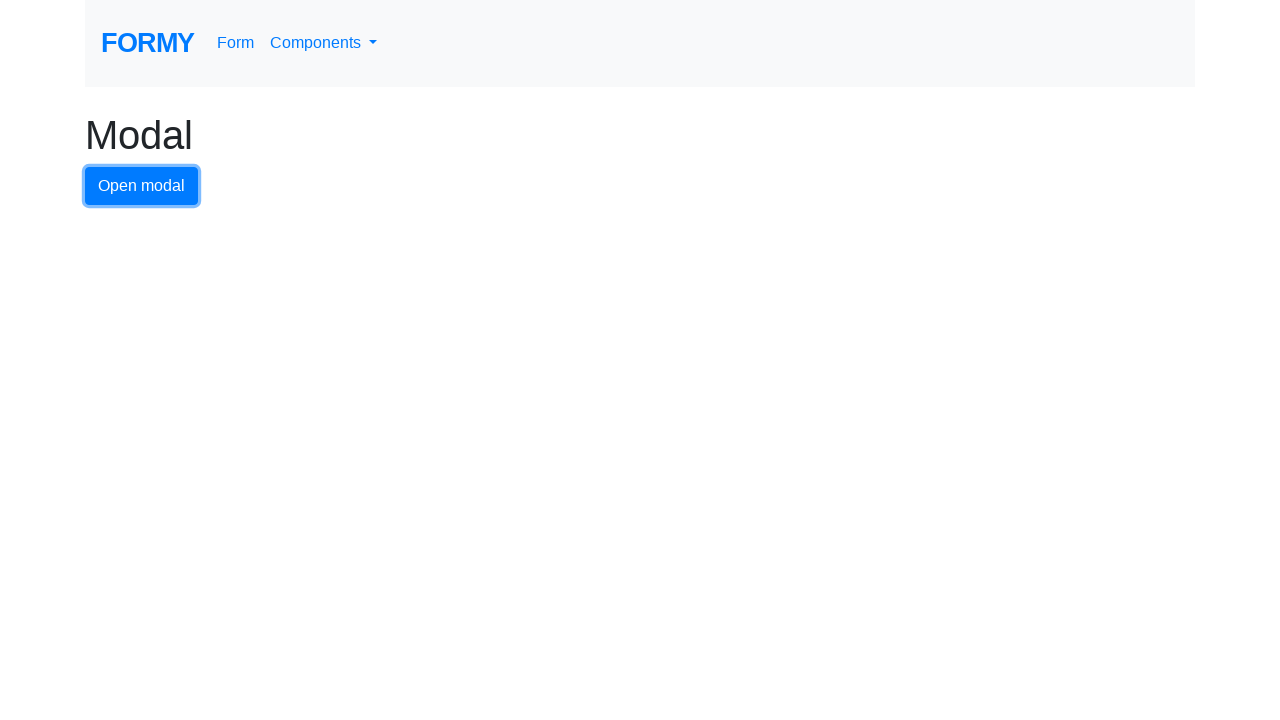